Fills out a text form on DemoQA website, then navigates to the Practice Form section

Starting URL: https://demoqa.com/text-box

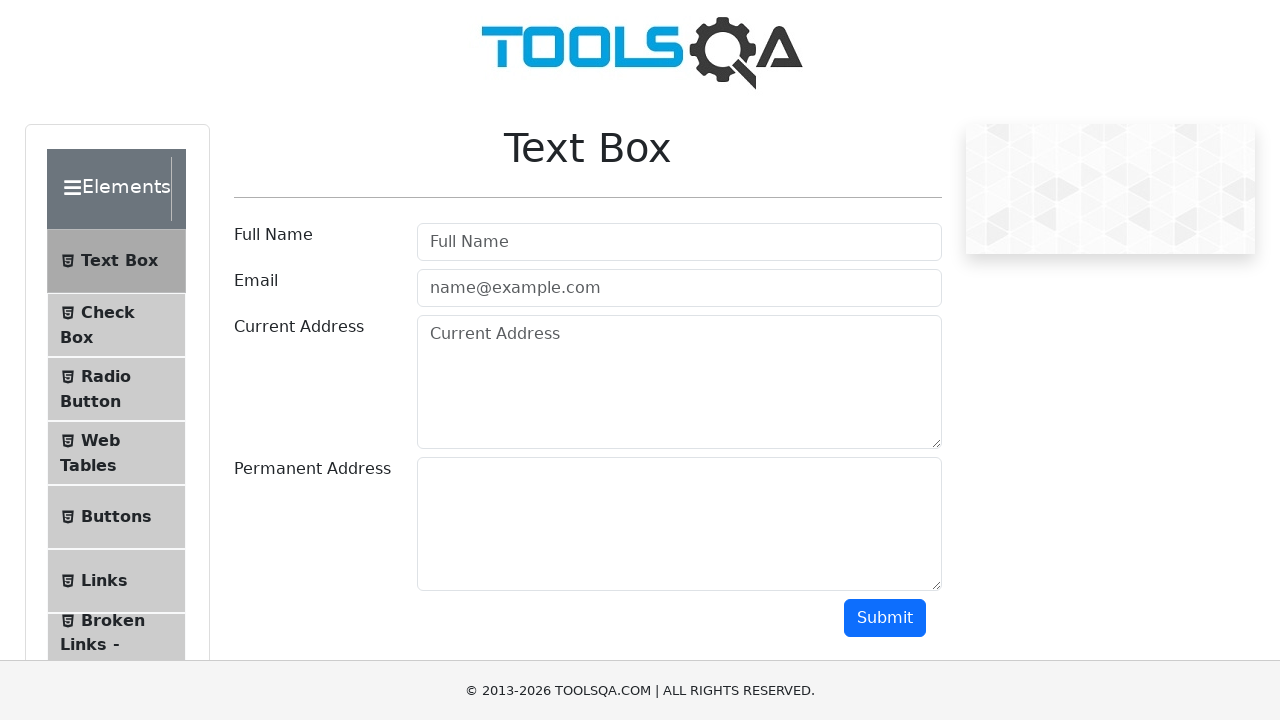

Filled userName field with 'Alex Fabián Melo Gómez' on #userName
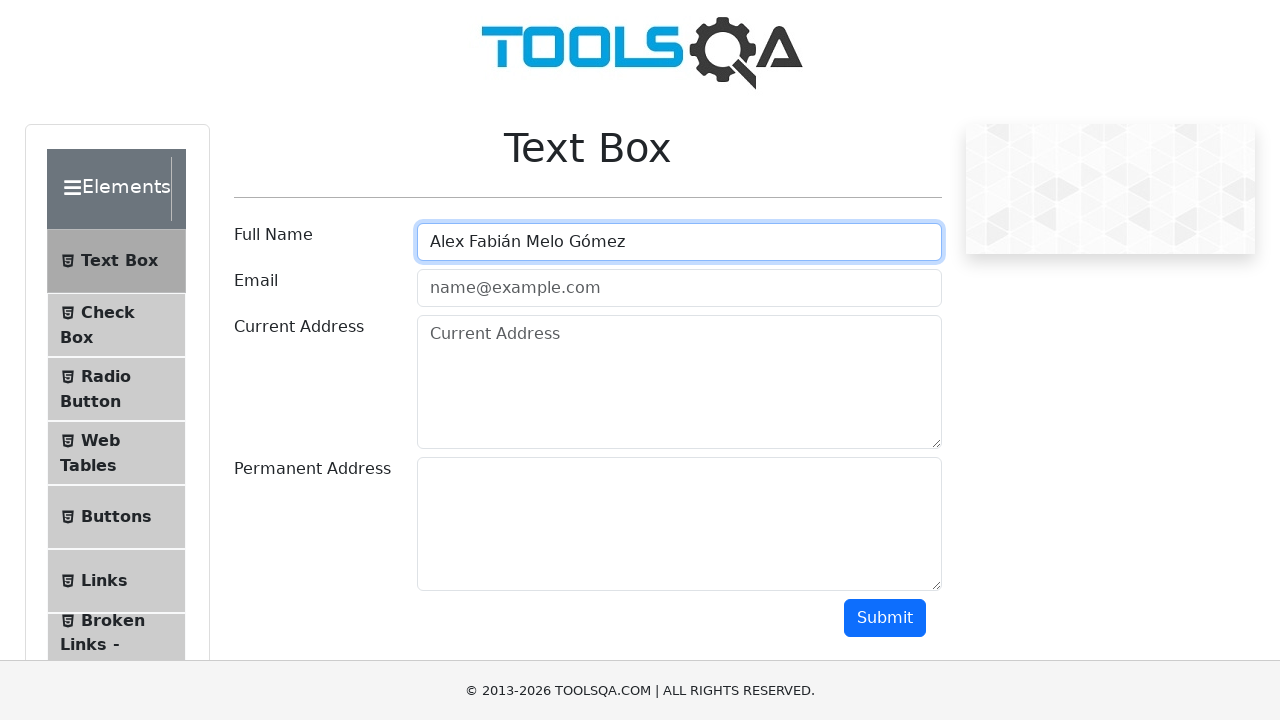

Pressed Tab key to move to next field on #userName
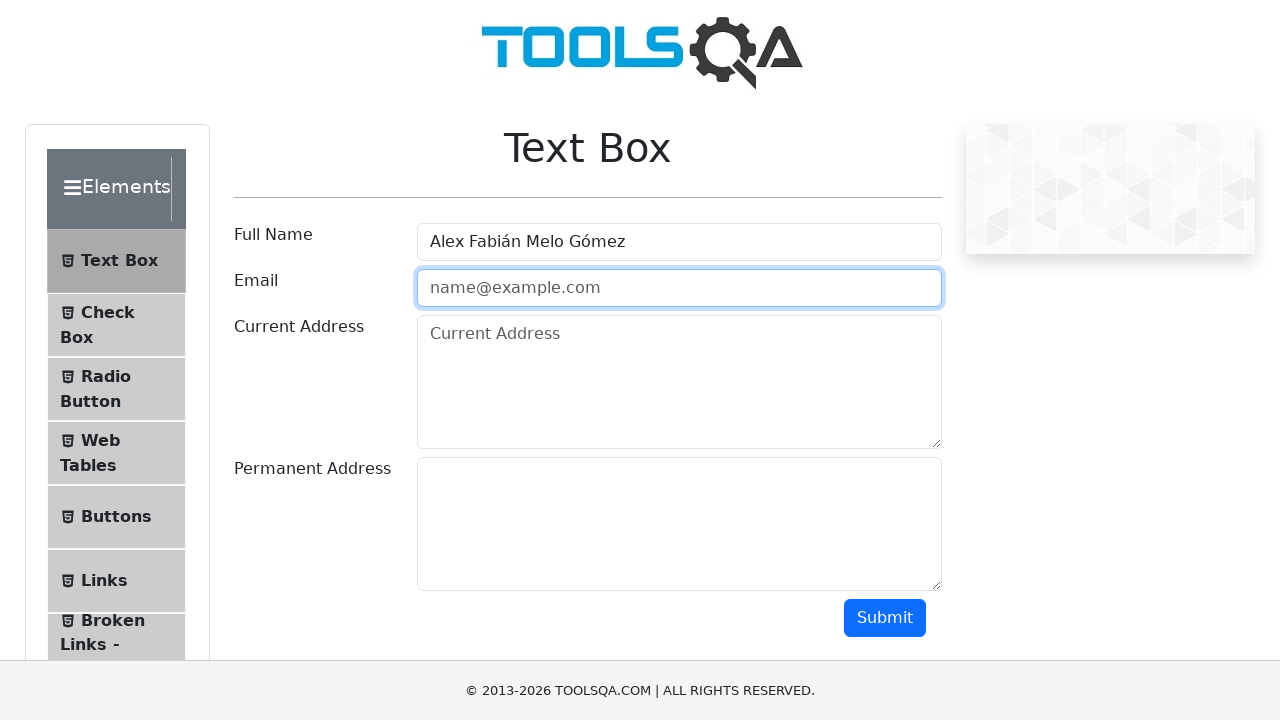

Typed email address 'alexfabianmelo12@hotmail.com'
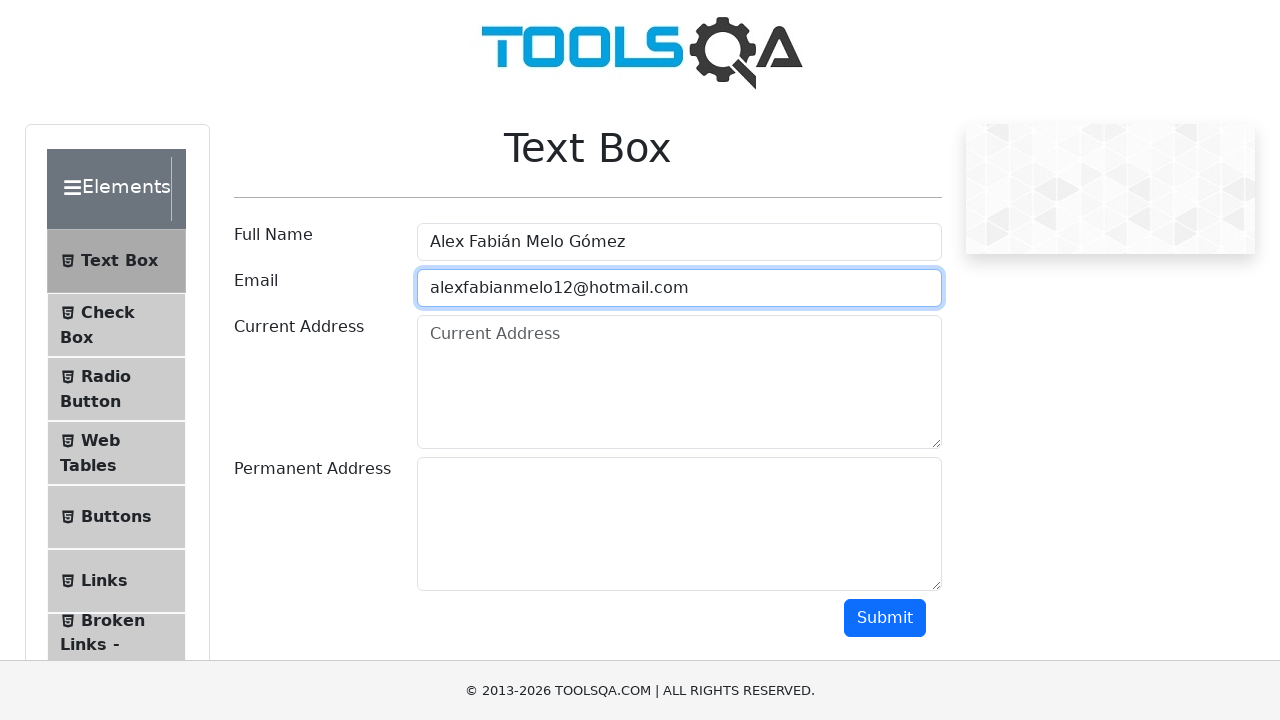

Pressed Tab key to move to next field
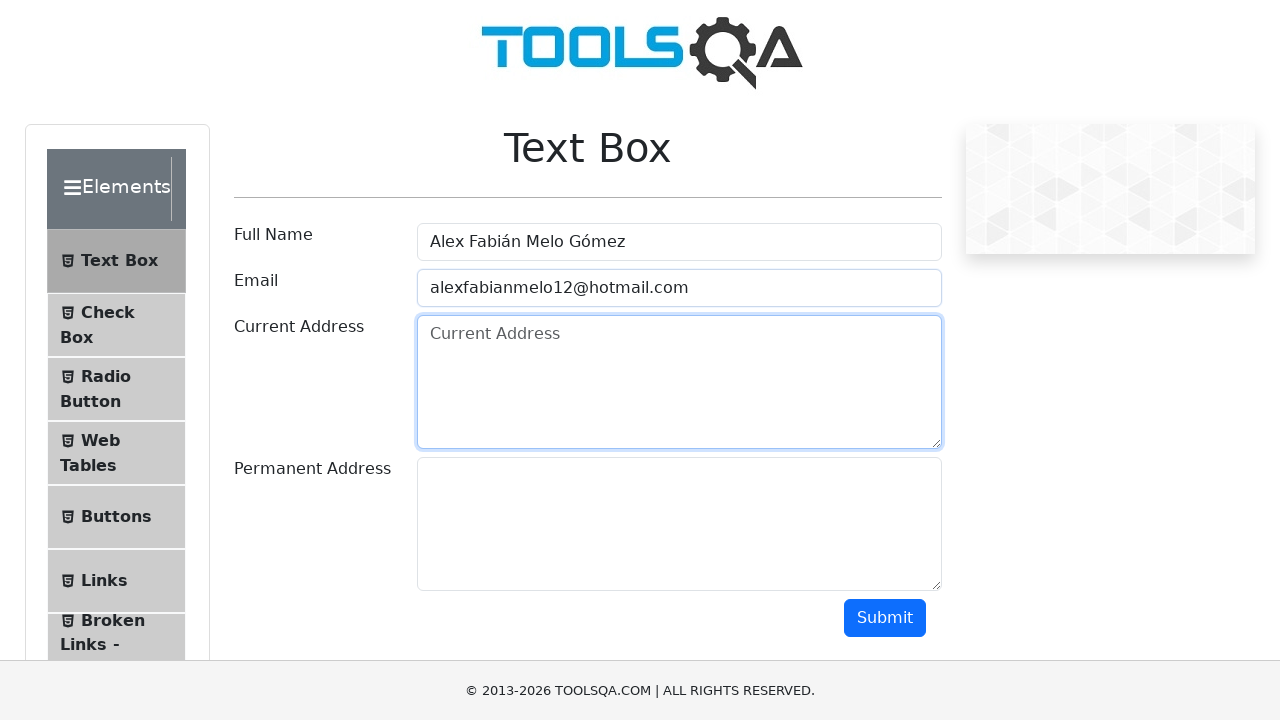

Typed current address 'Calle 28 # 01 - 26 San Fernando'
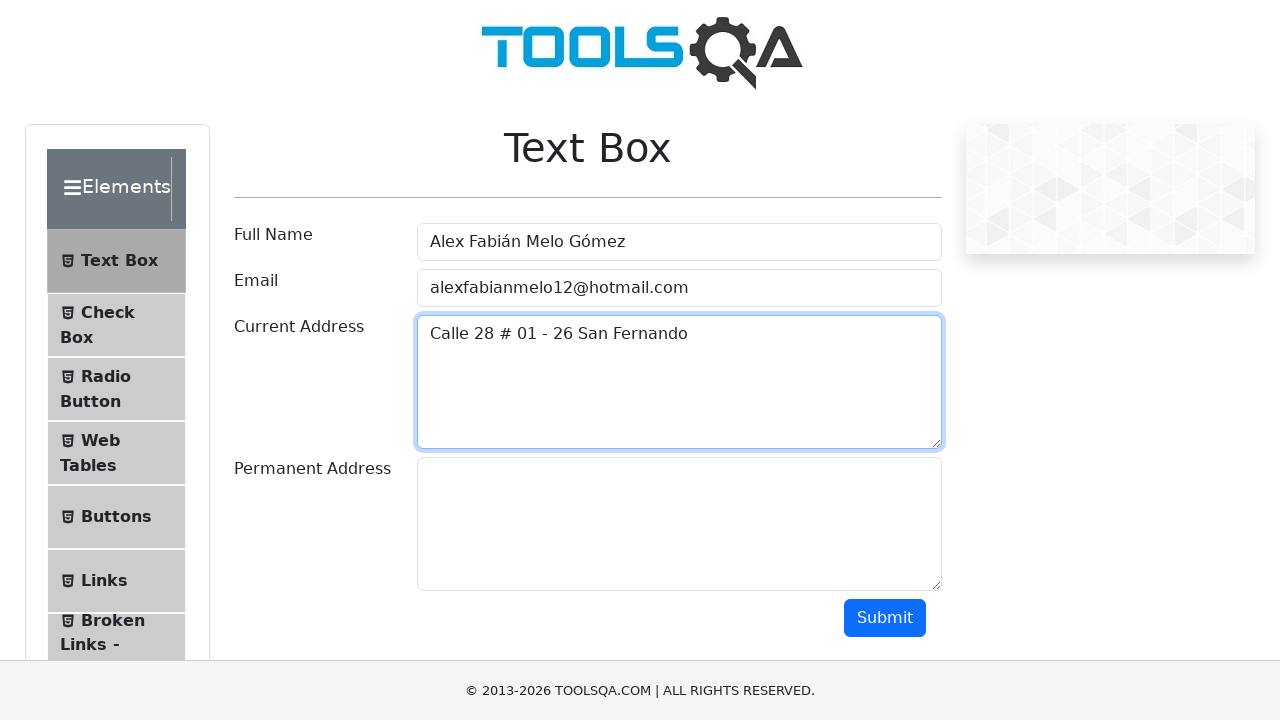

Pressed Tab key to move to next field
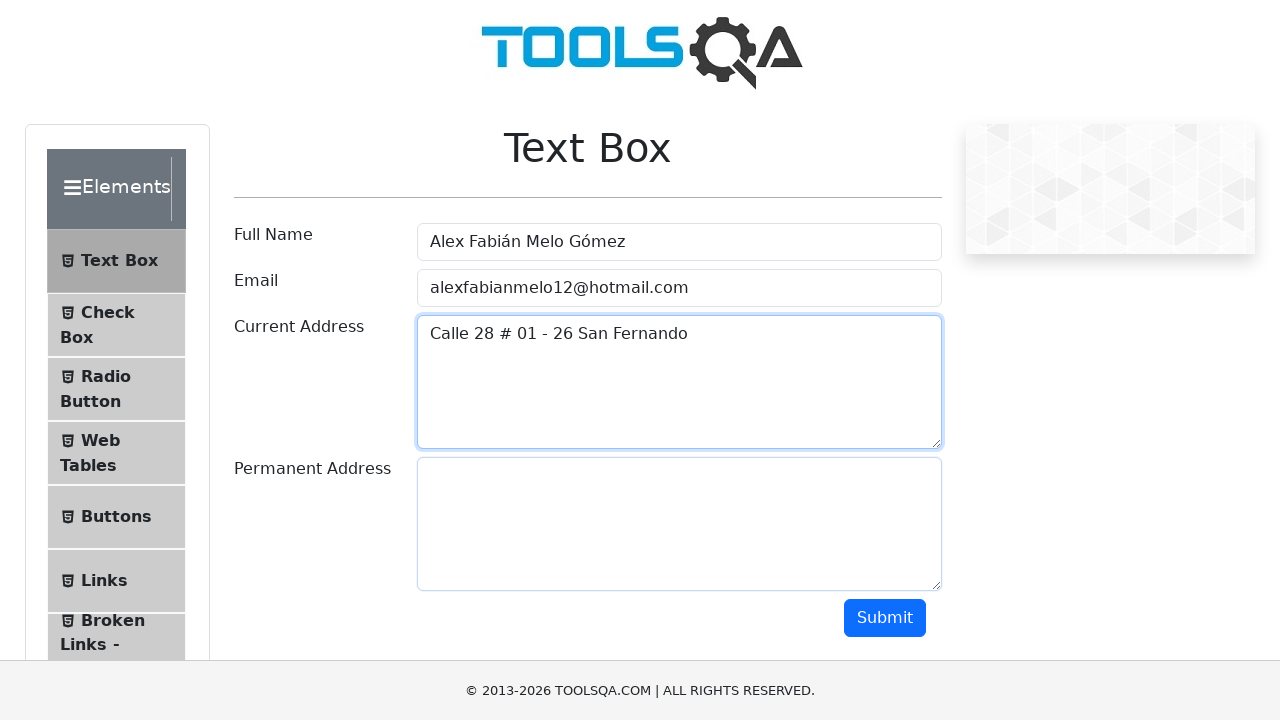

Typed permanent address 'Calle 28 # 01 - 26 San Fernando'
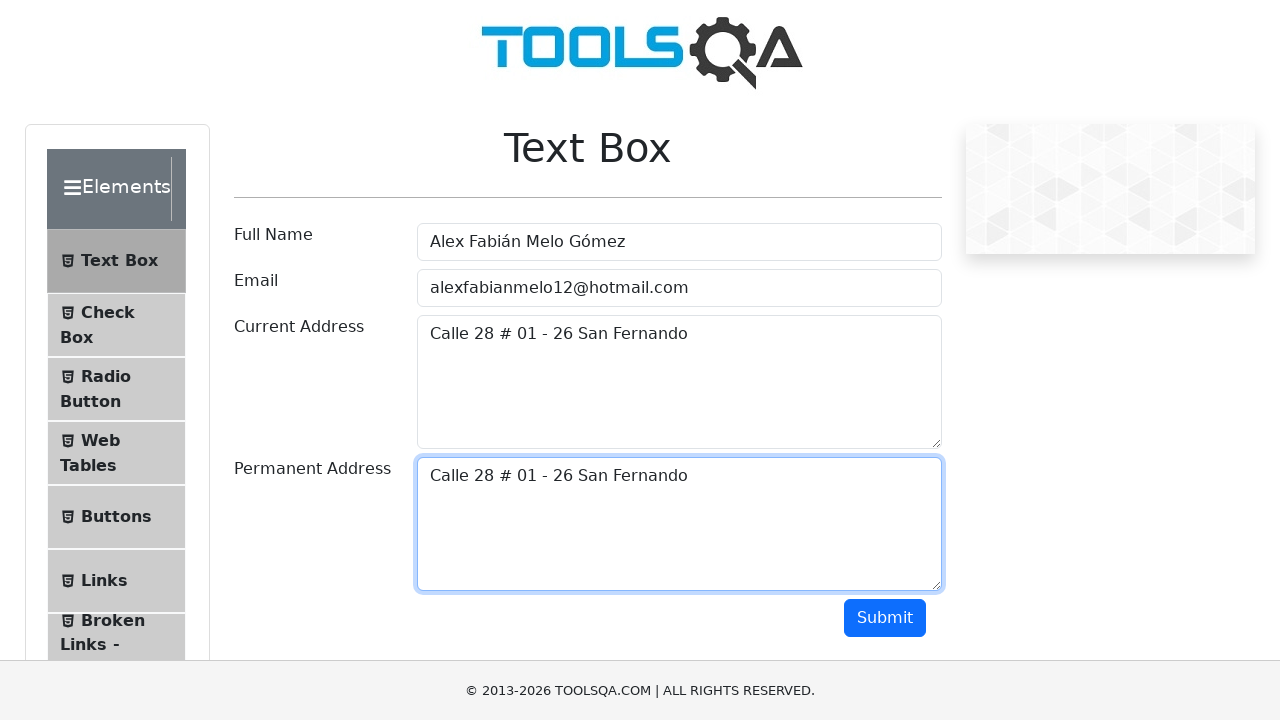

Pressed Enter to submit the text form
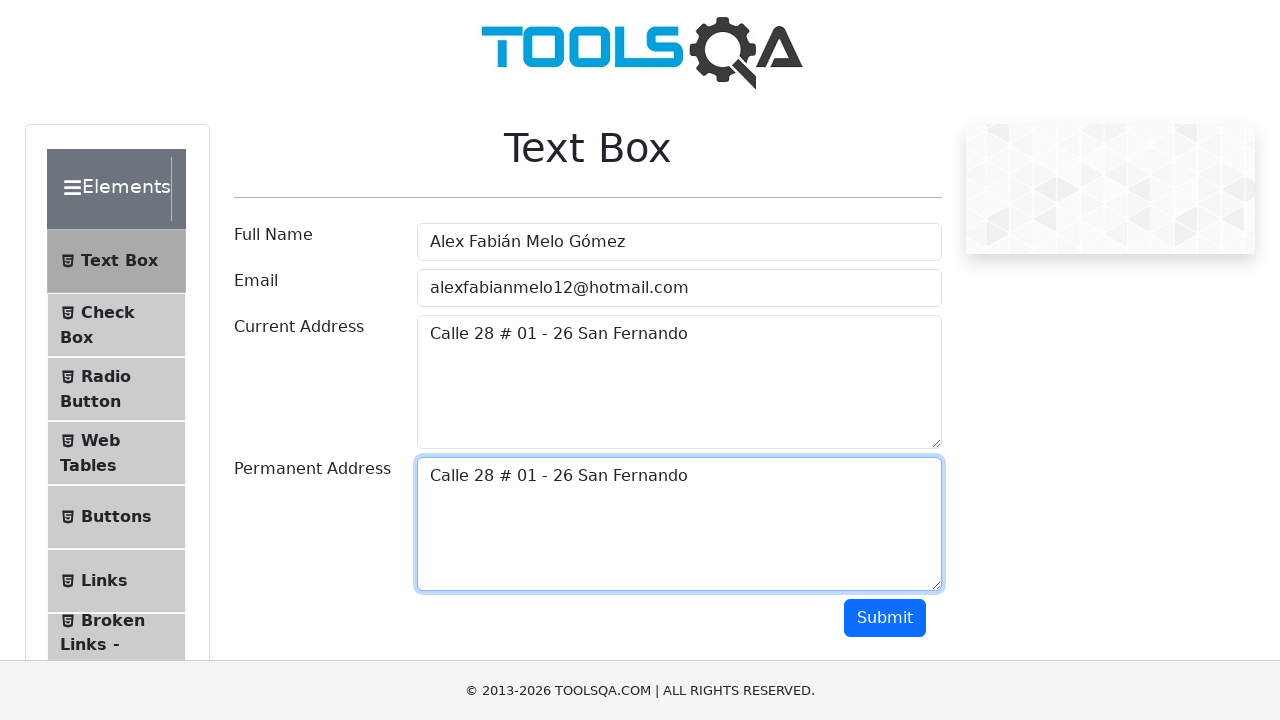

Scrolled down 300 pixels to see more content
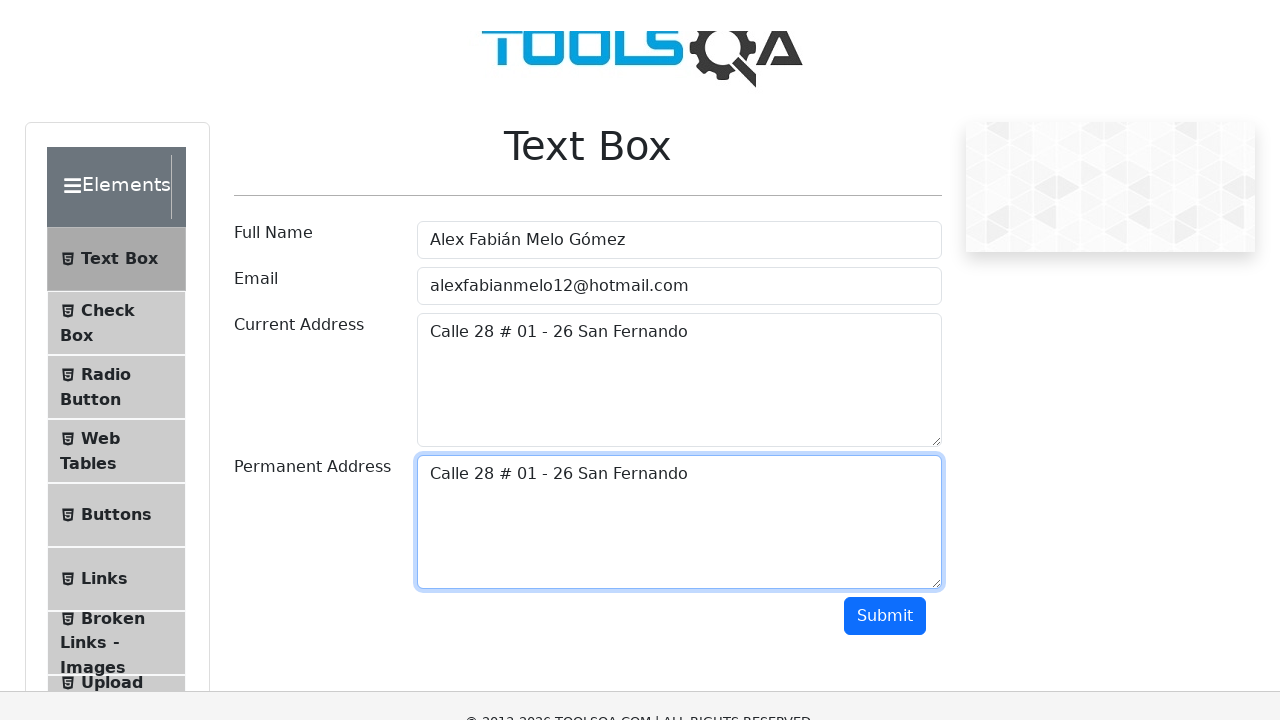

Clicked on Forms section at (94, 561) on div.header-text:has-text('Forms')
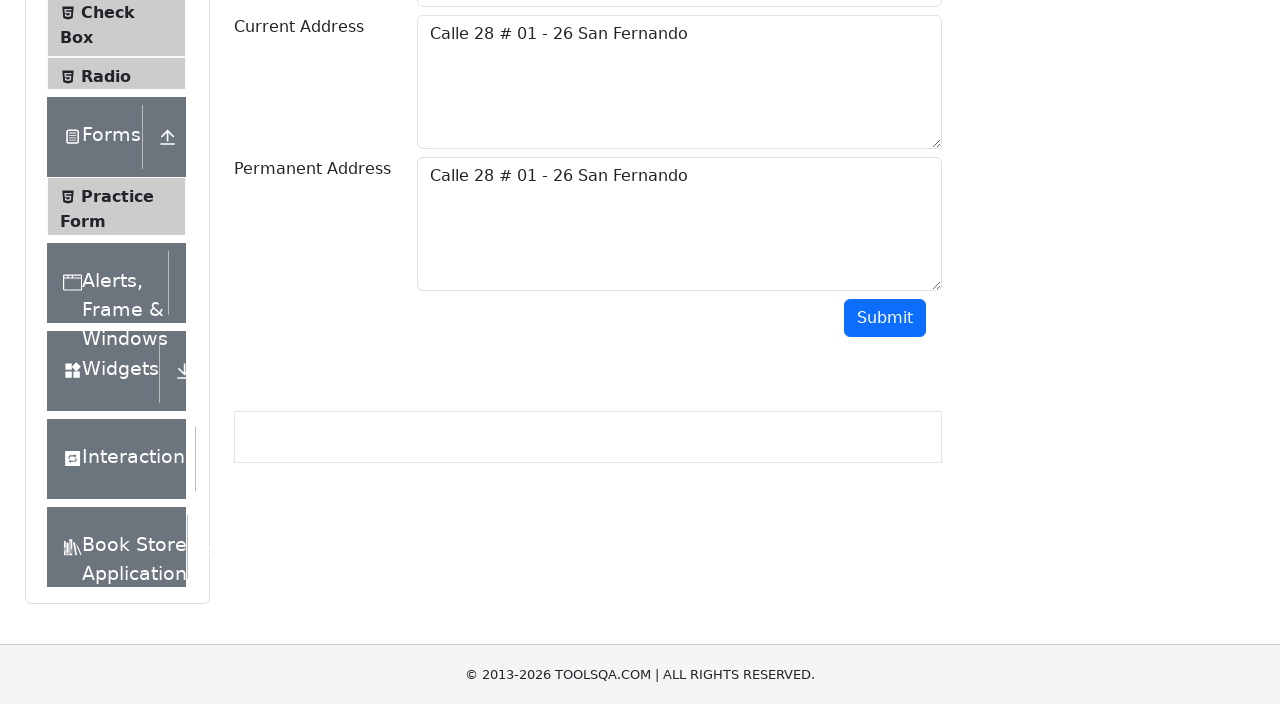

Clicked on Practice Form option at (117, 194) on span:has-text('Practice Form')
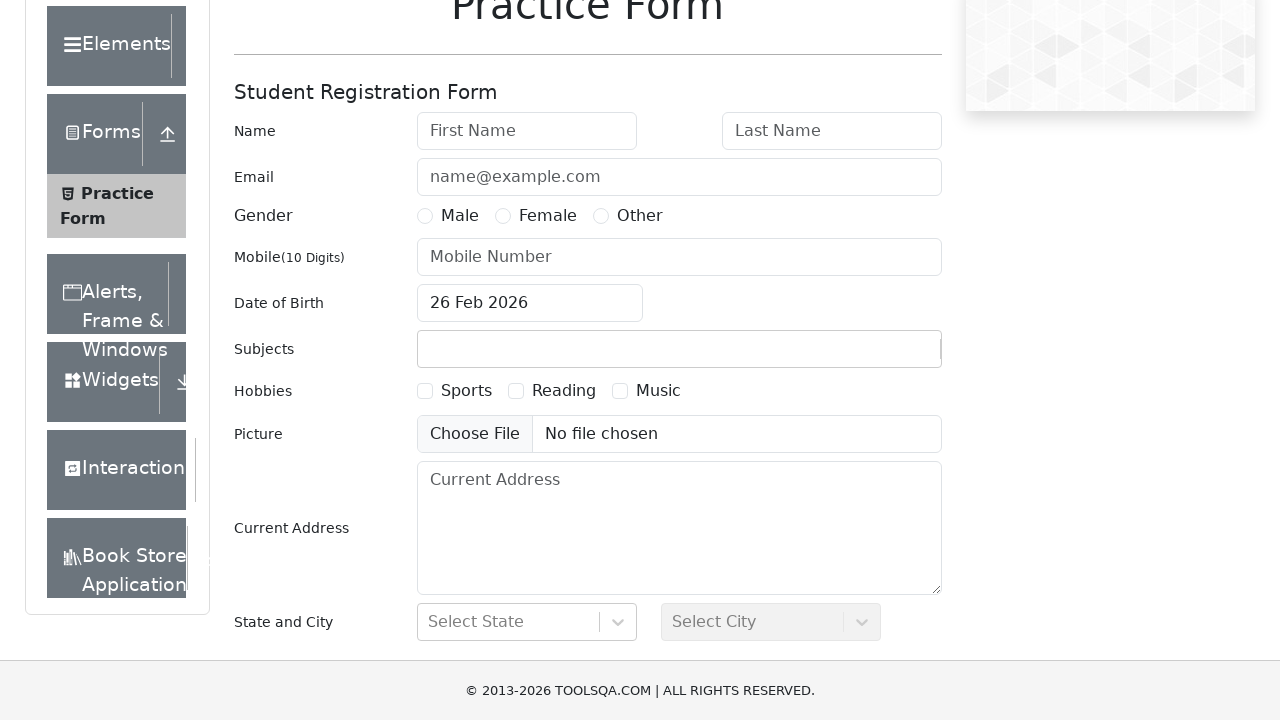

Waited 2 seconds for Practice Form to load
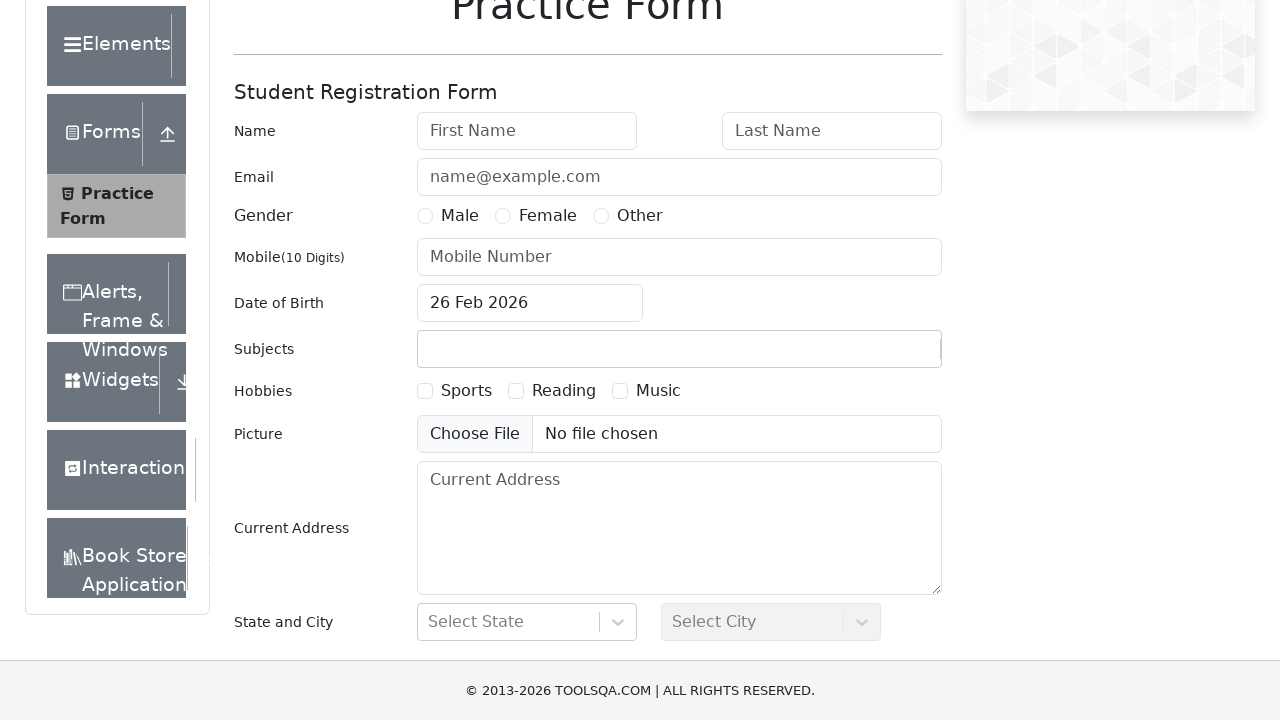

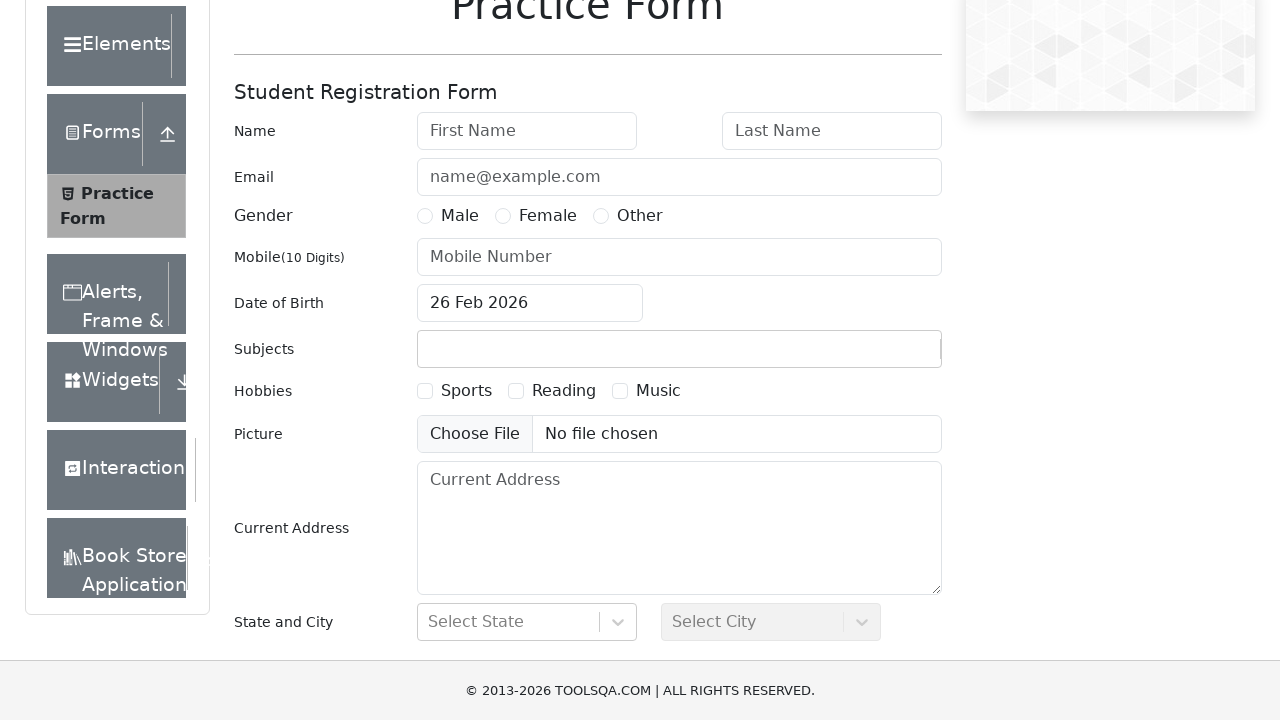